Tests right-click context menu functionality by clicking on a Context Menu link, performing a right-click action on a specific element, and accepting the resulting alert

Starting URL: https://the-internet.herokuapp.com/

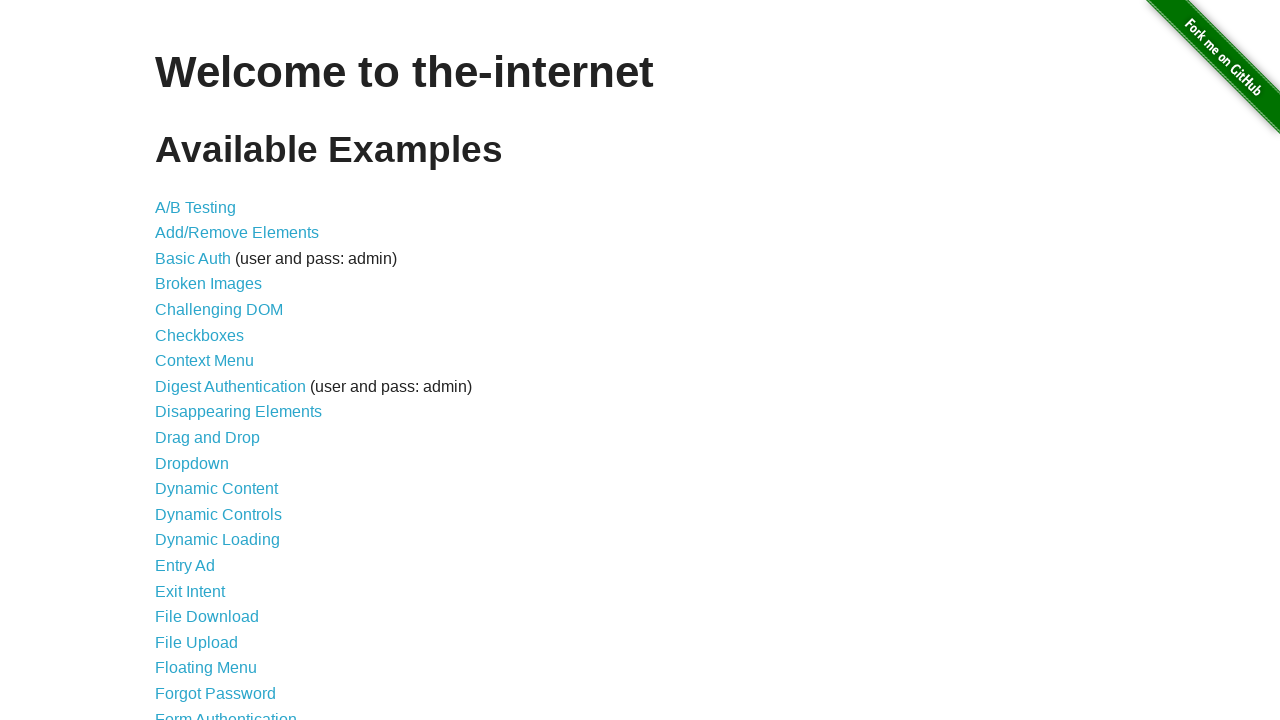

Clicked on Context Menu link at (204, 361) on xpath=//a[text()="Context Menu"]
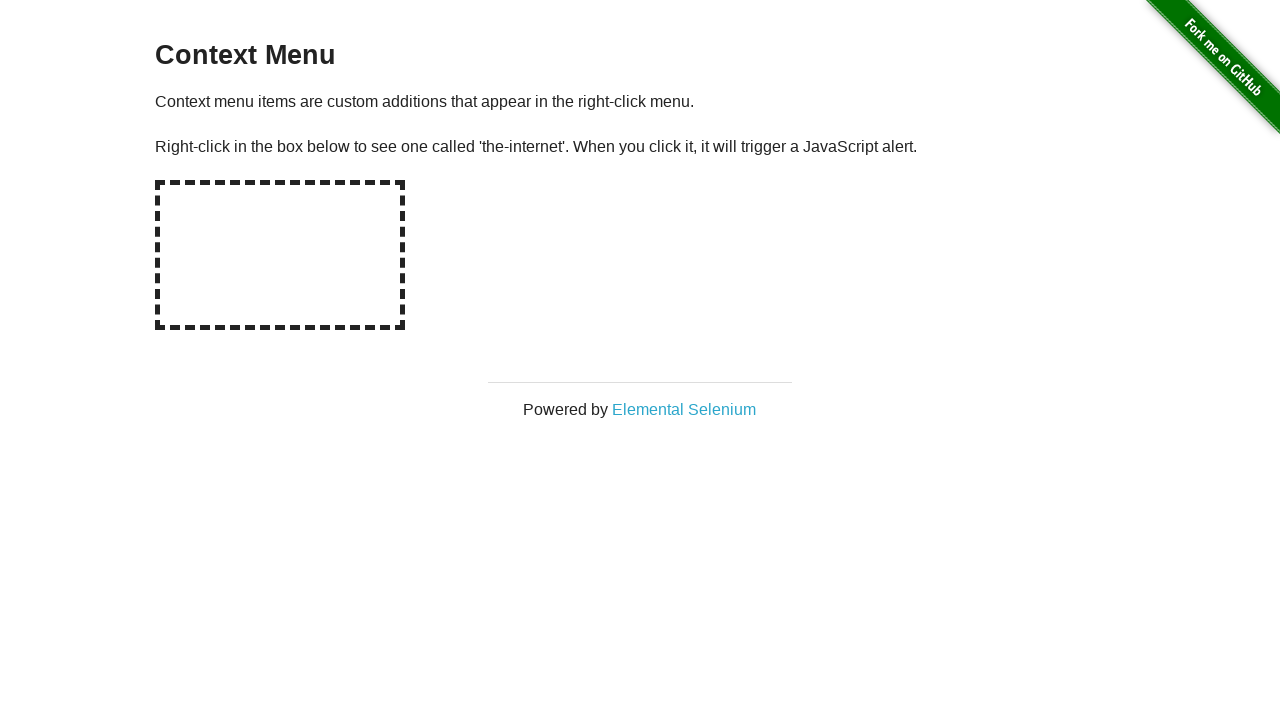

Right-clicked on hot-spot element at (280, 255) on #hot-spot
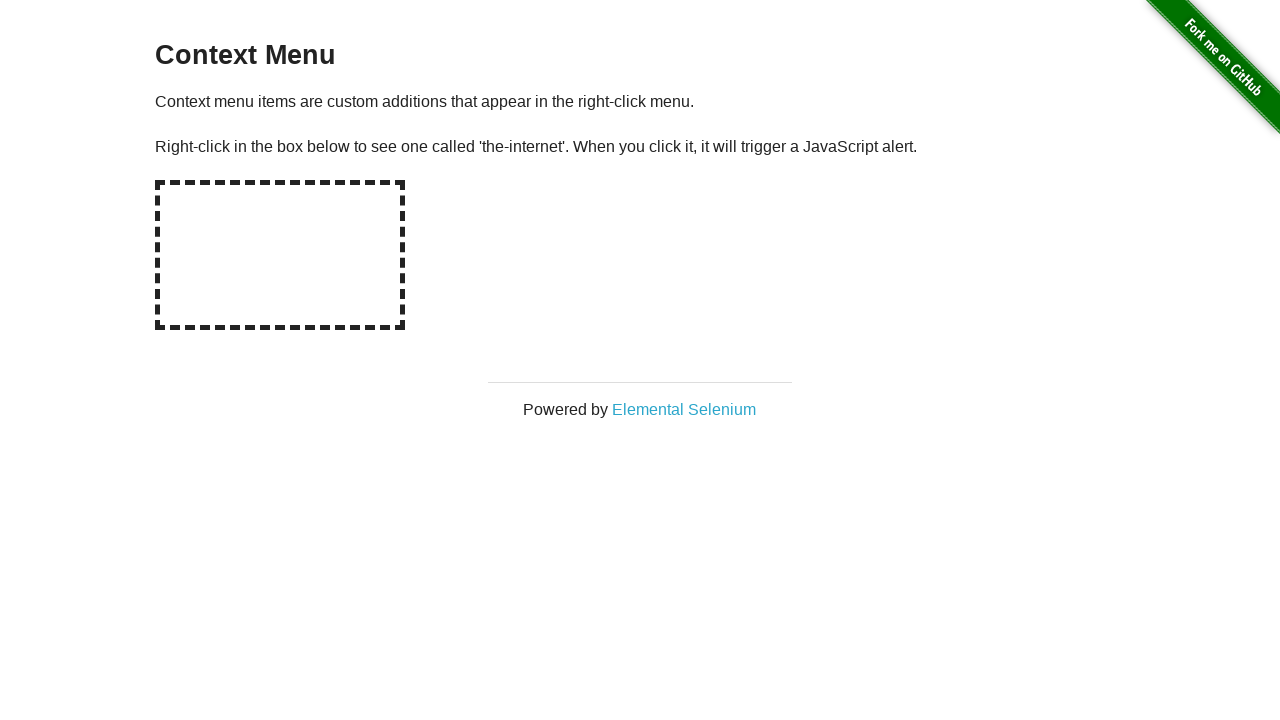

Accepted the alert dialog
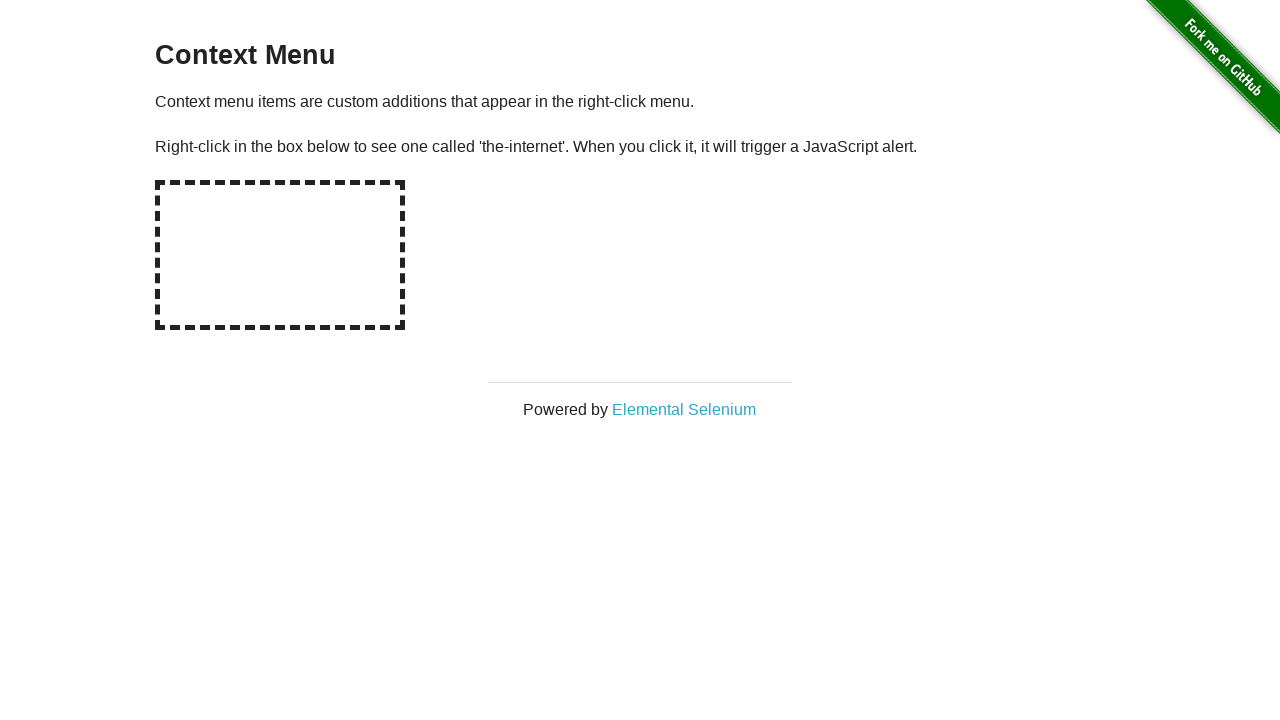

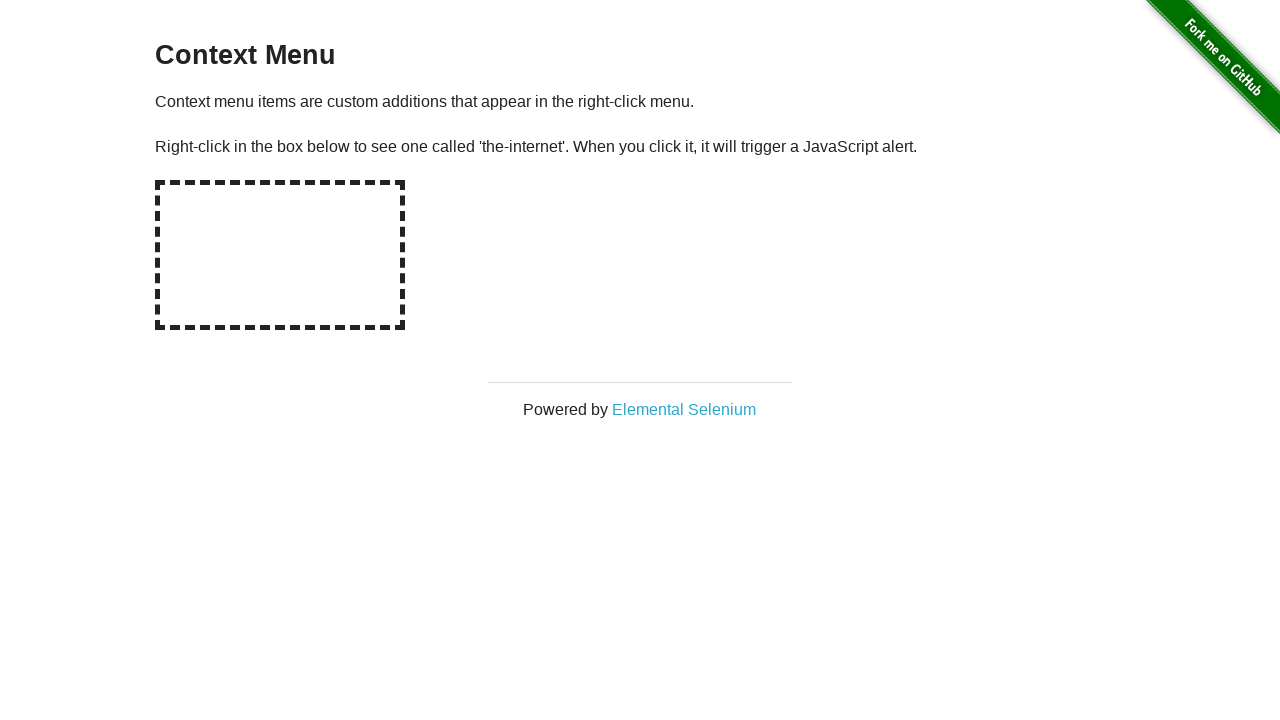